Tests JavaScript prompt alert functionality by clicking a prompt button, entering text into the prompt dialog, and accepting it.

Starting URL: https://demoqa.com/alerts

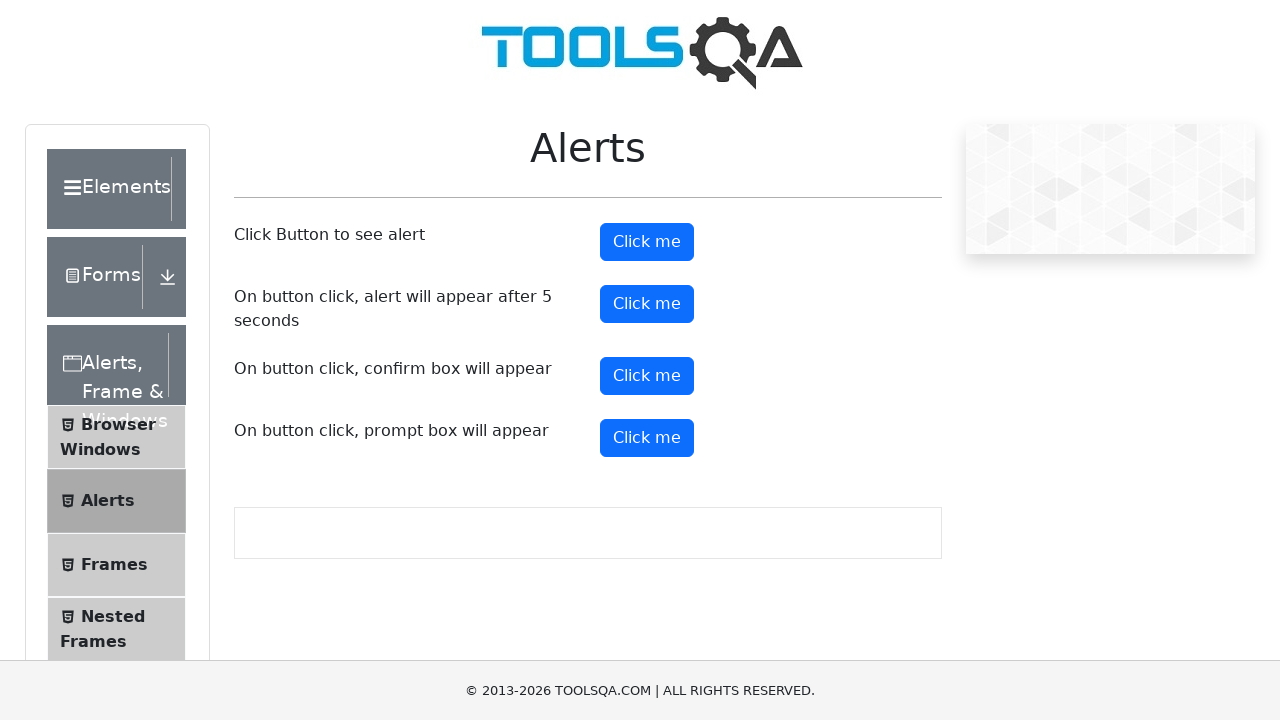

Clicked prompt button to trigger JavaScript prompt alert at (647, 438) on #promtButton
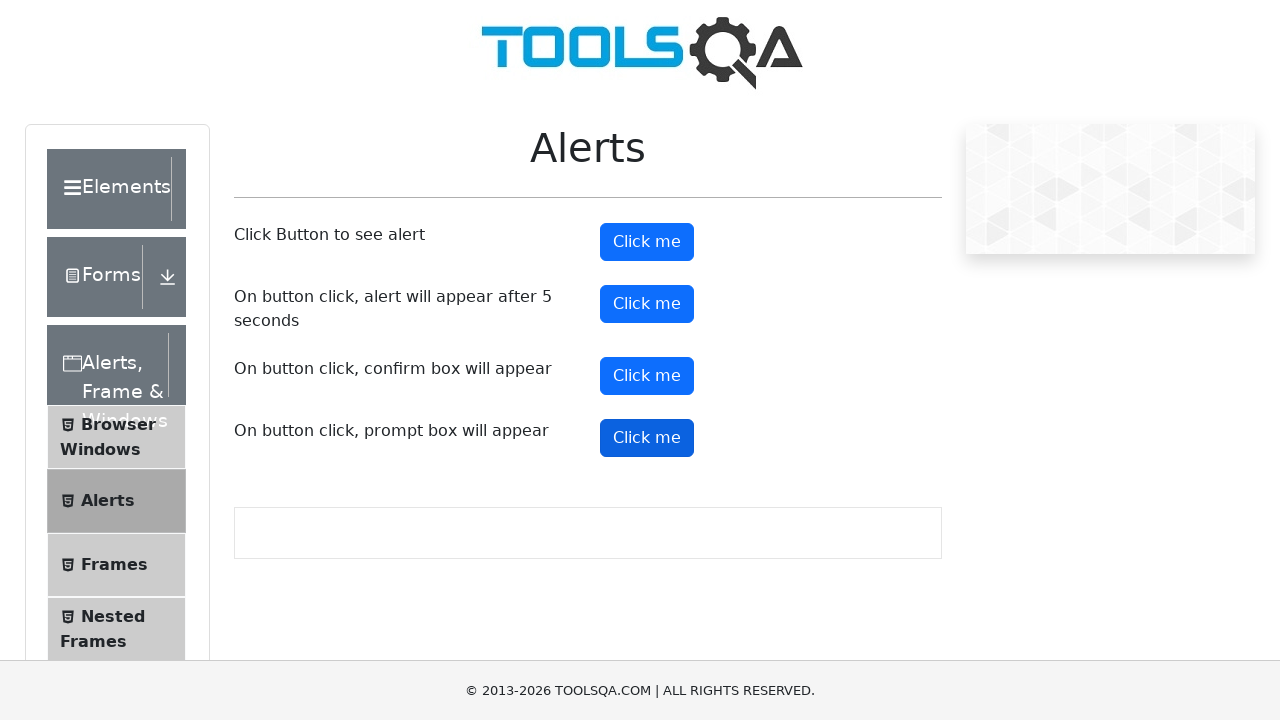

Set up dialog handler to accept prompt with text 'suryateja'
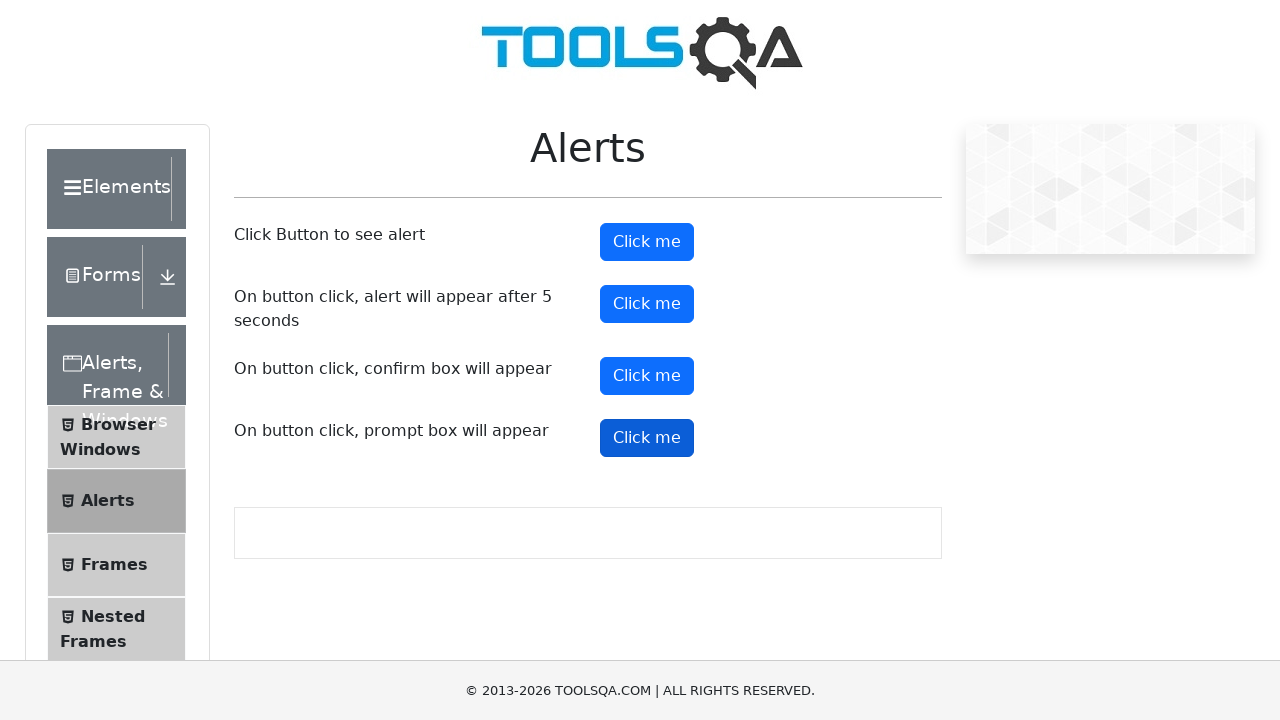

Clicked prompt button to trigger the dialog with handler active at (647, 438) on #promtButton
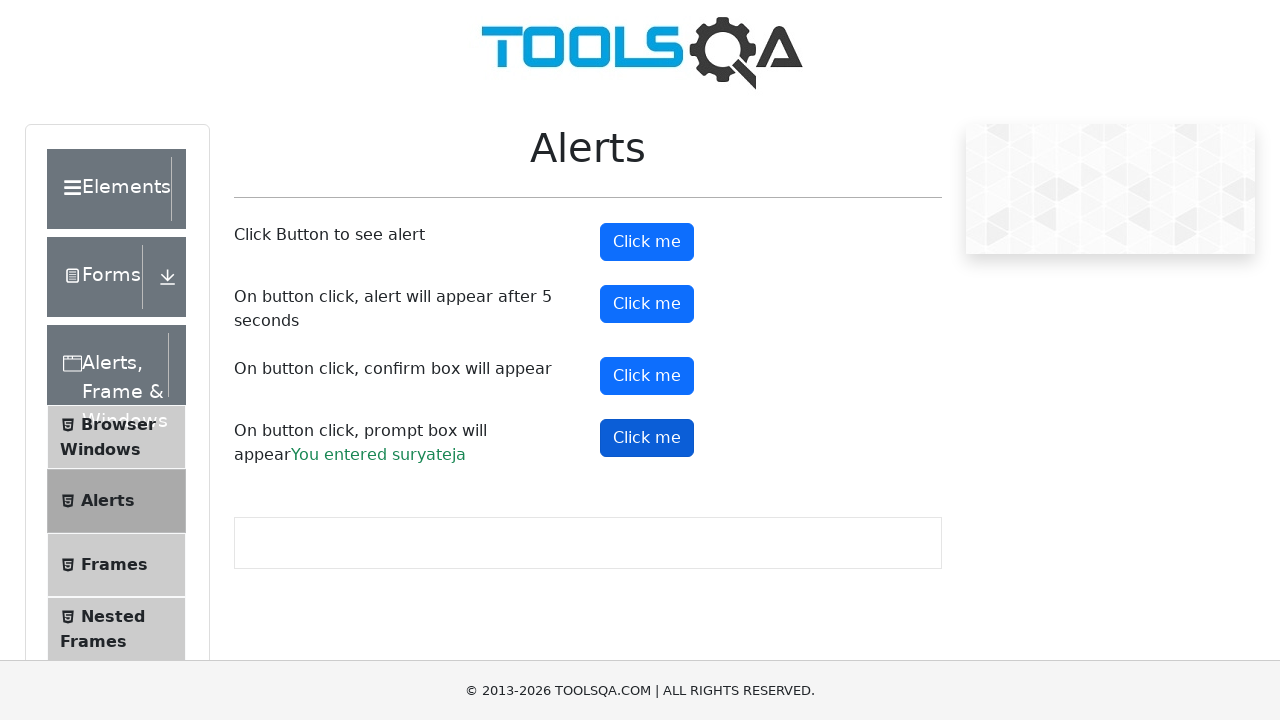

Prompt result element appeared on page displaying entered text
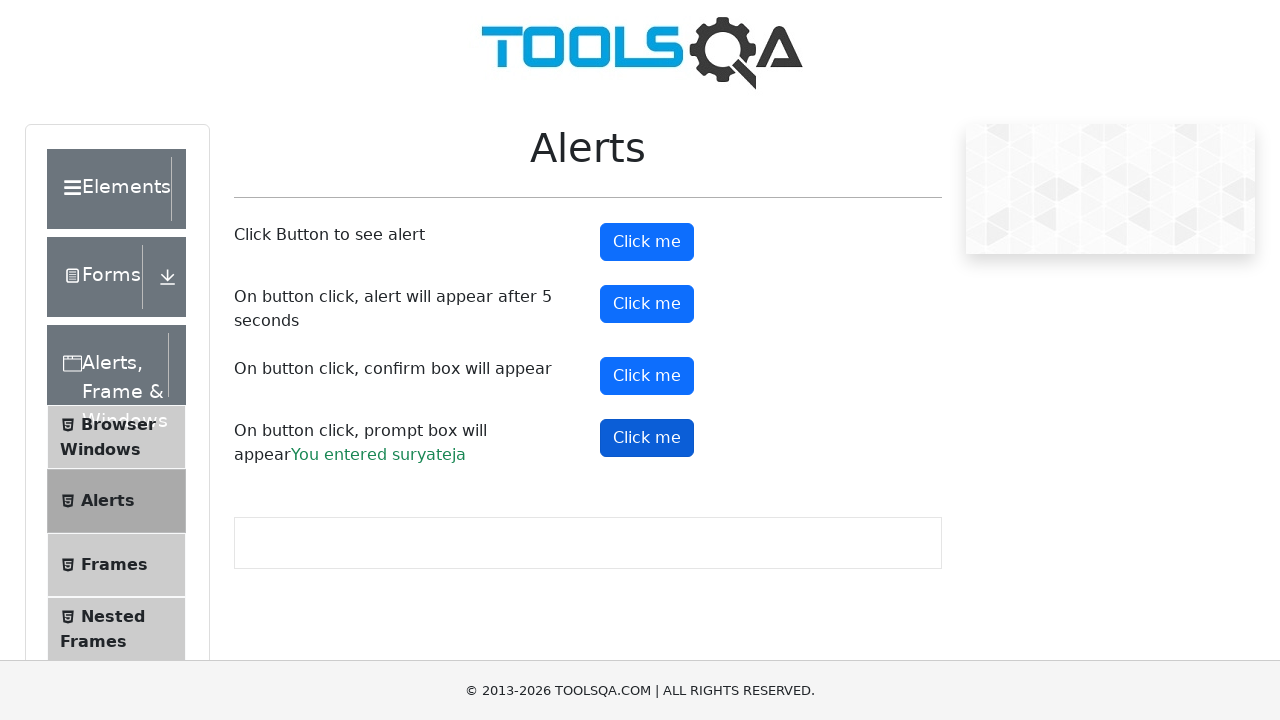

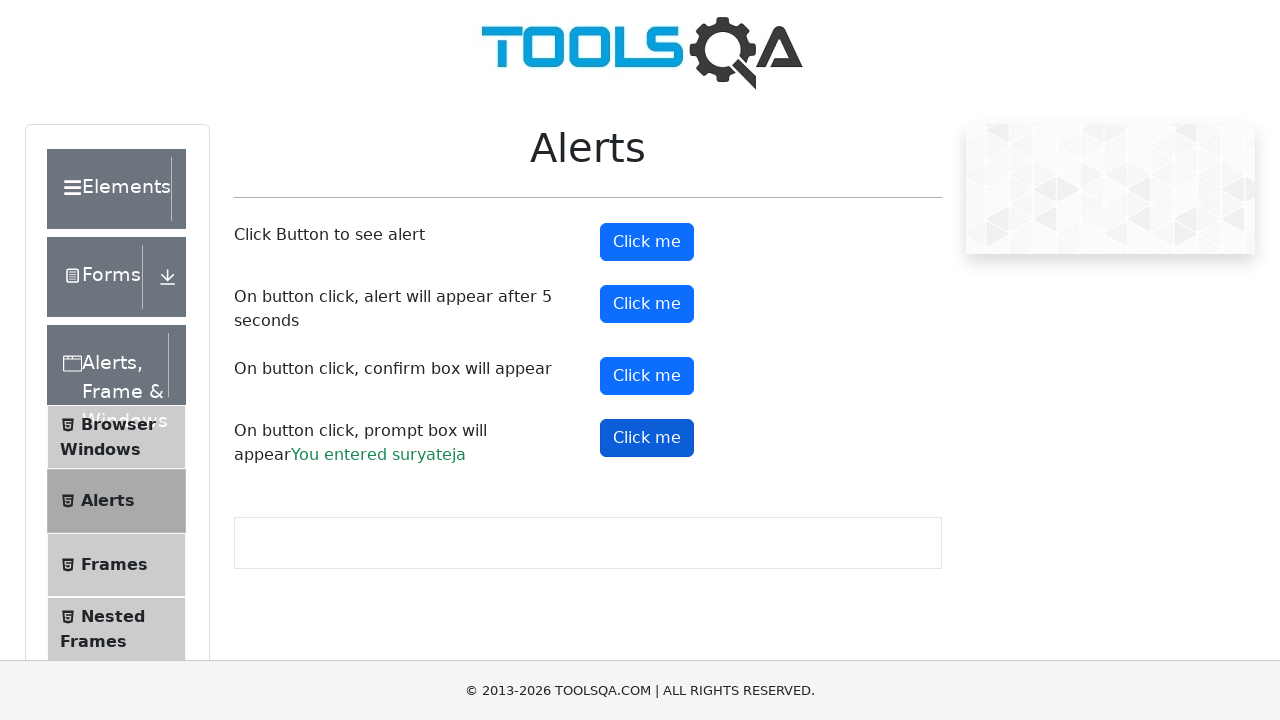